Tests the "Add to calendar" functionality on an event page by clicking the button and verifying the Apple Calendar option appears.

Starting URL: https://www.activateuts.com.au/events/discover-sydney-autumn-2025/

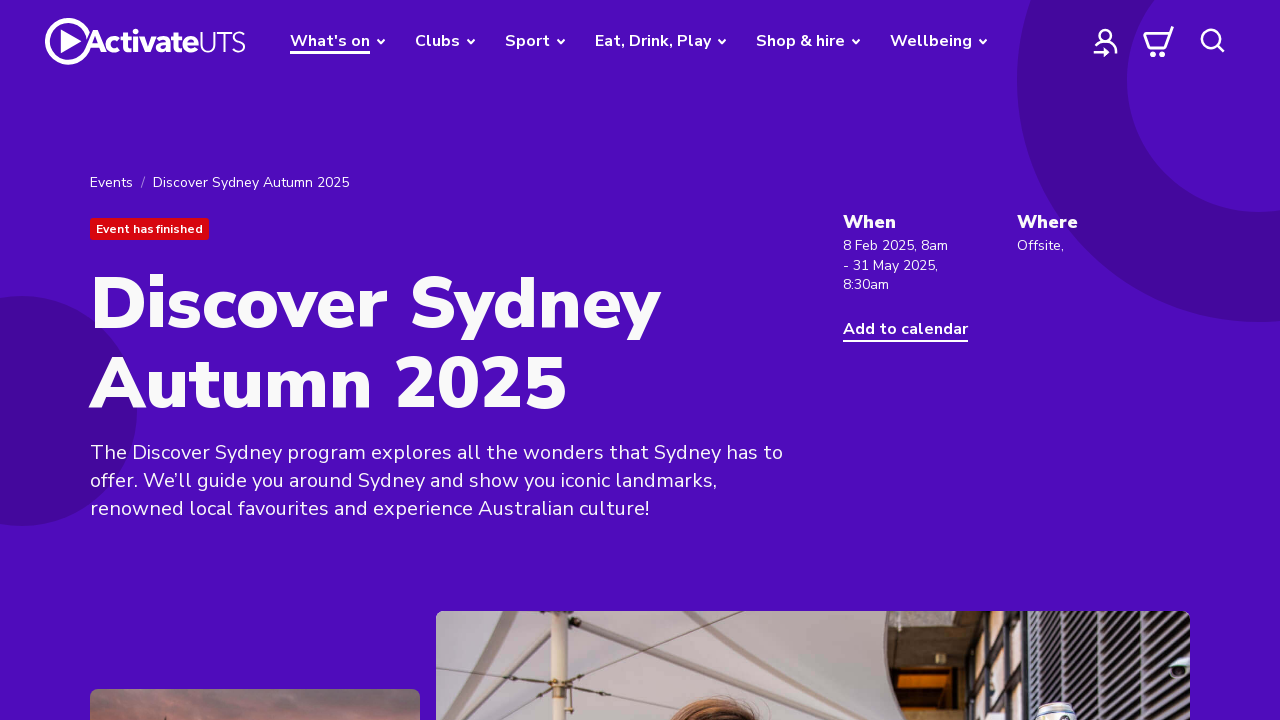

Add to calendar button loaded and visible
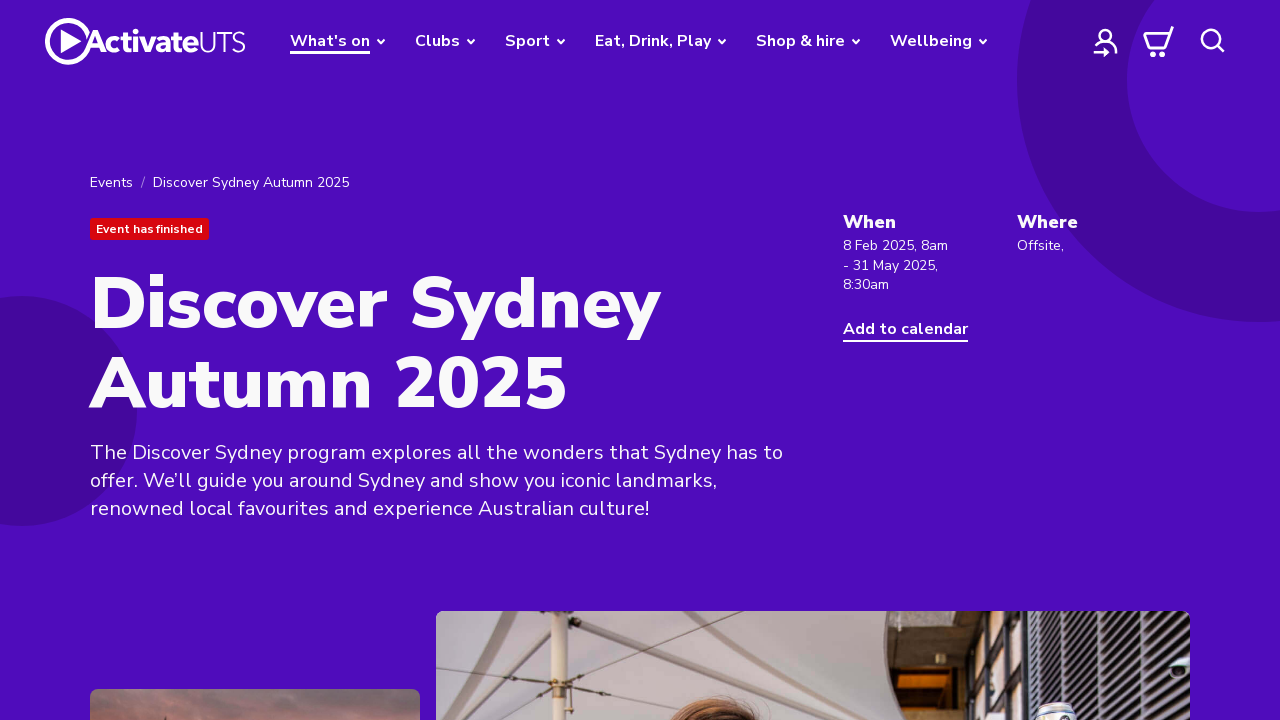

Clicked the Add to calendar button at (906, 329) on button:has(span:text("Add to calendar"))
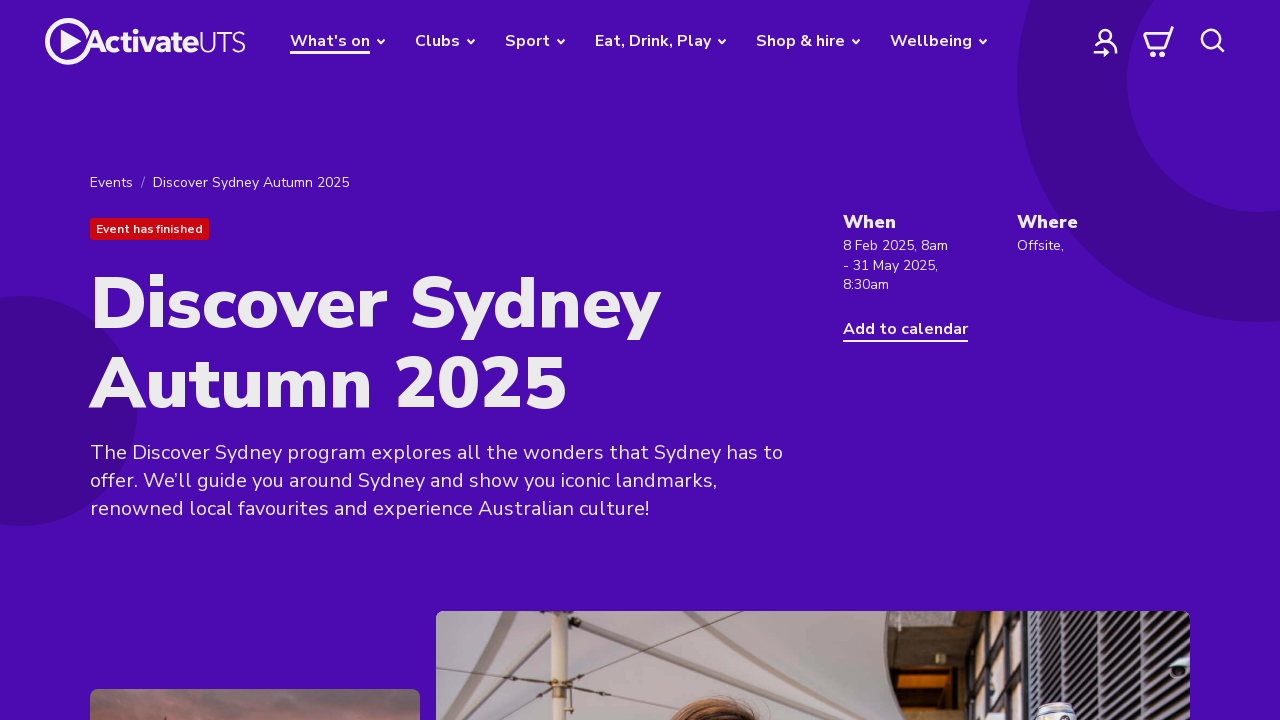

Calendar options page loaded
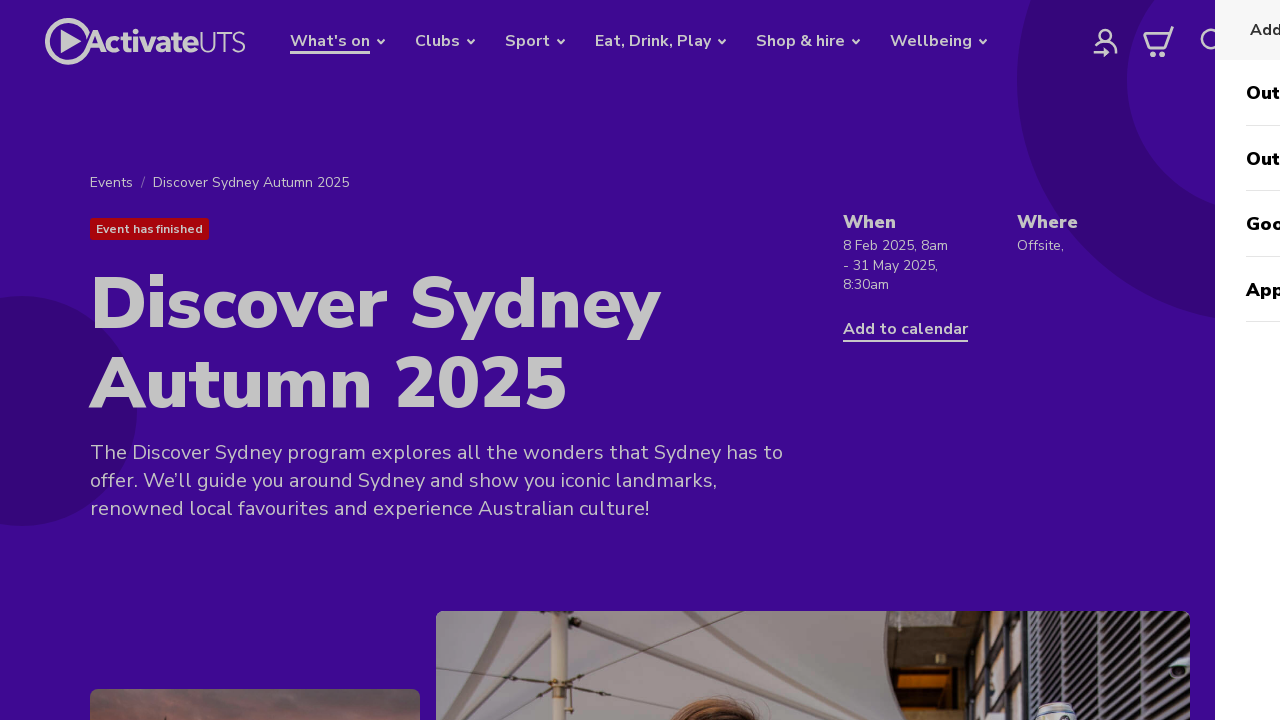

Apple Calendar option is visible
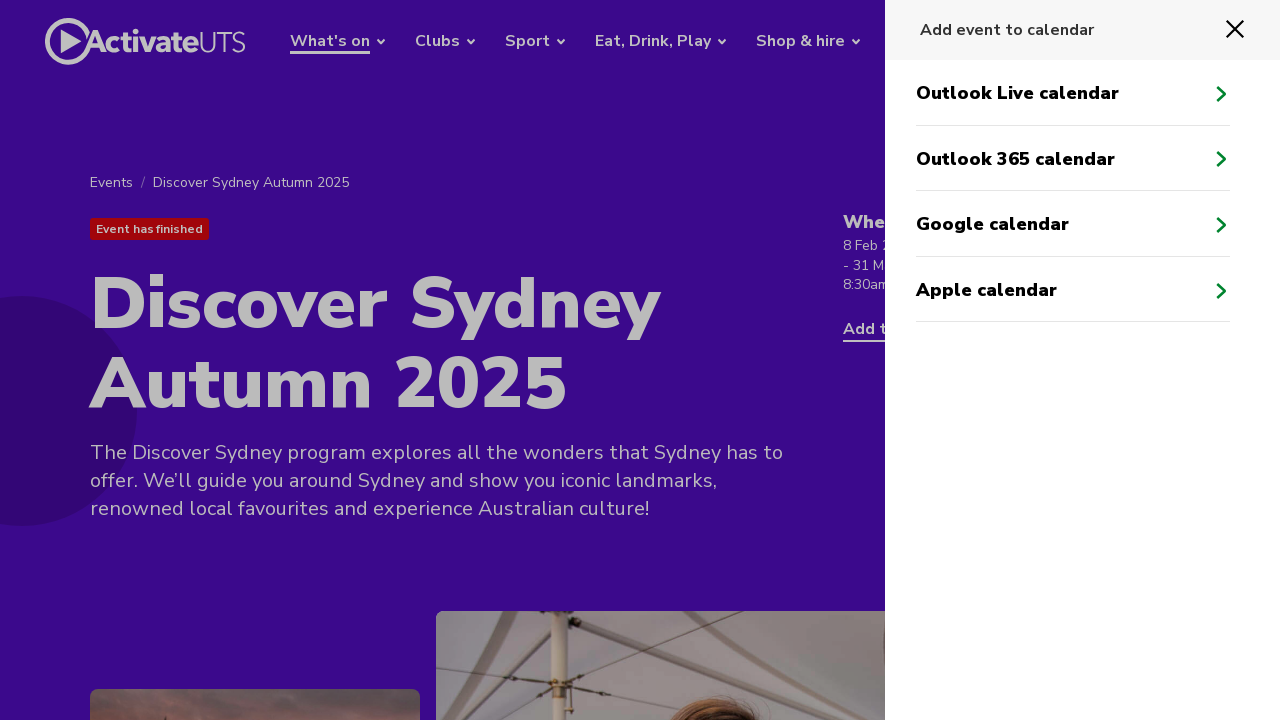

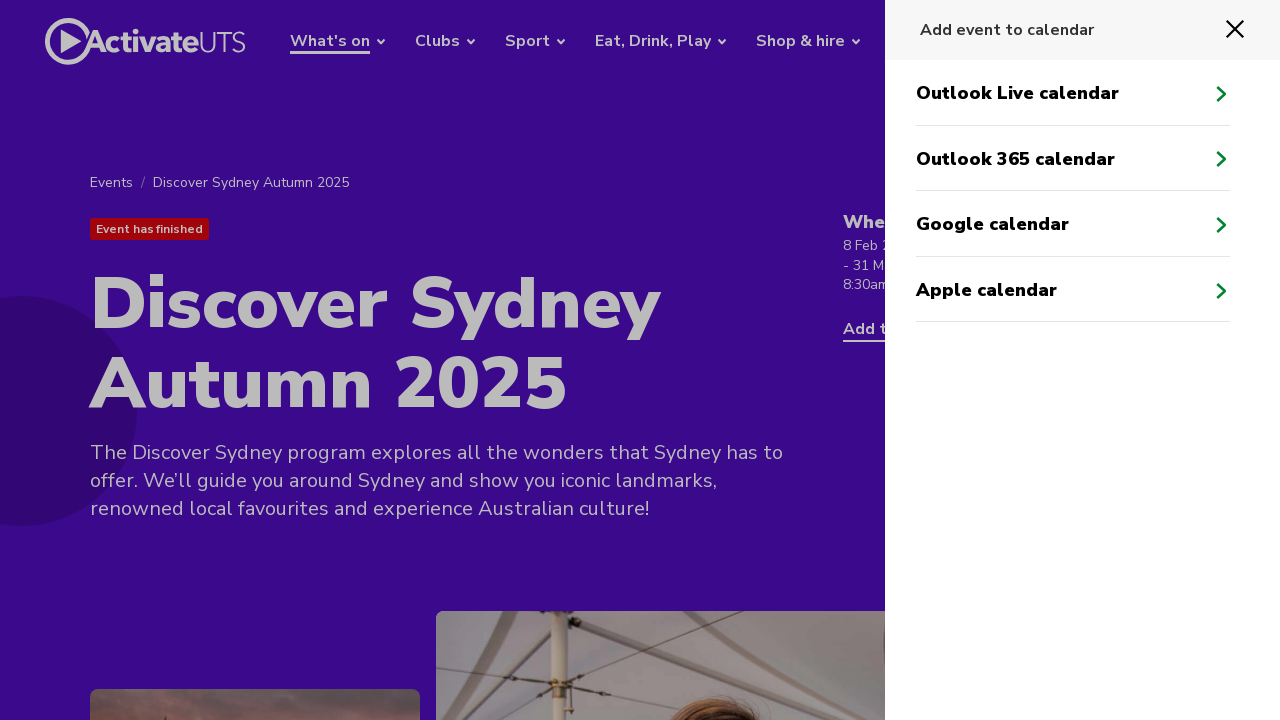